Tests that the todo counter displays the current number of items

Starting URL: https://demo.playwright.dev/todomvc

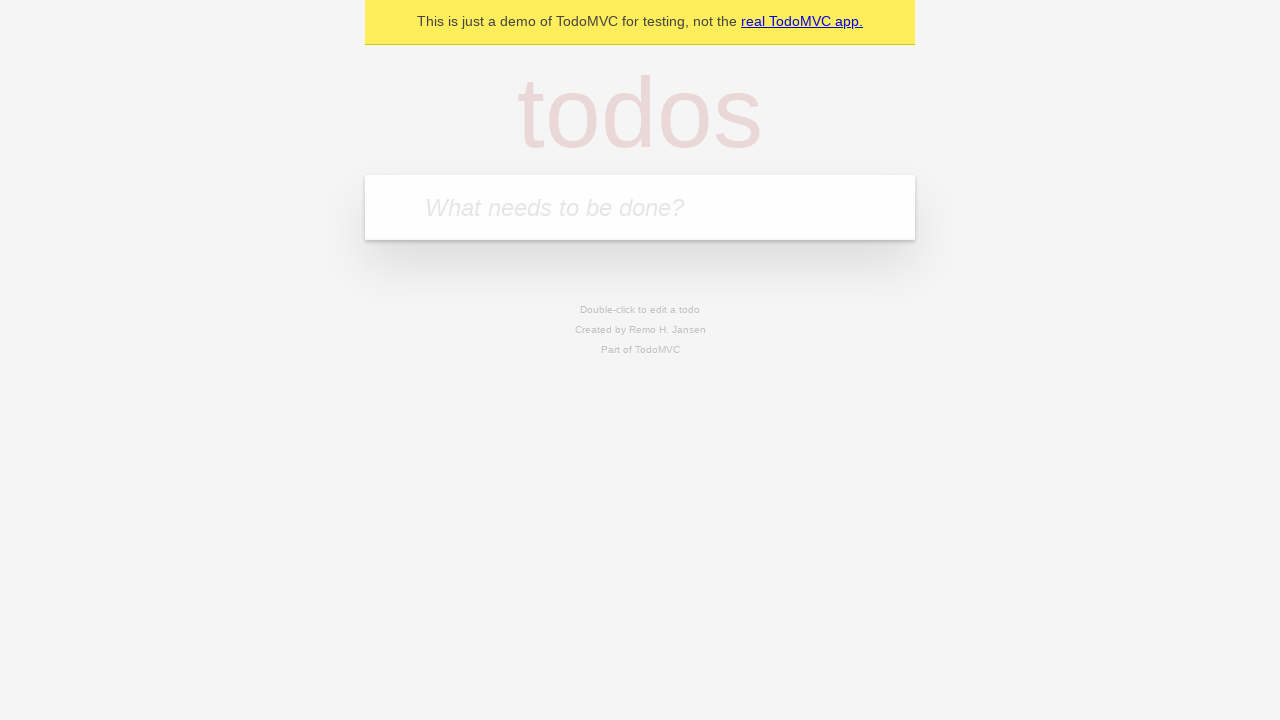

Filled first todo input with 'buy some cheese' on .new-todo
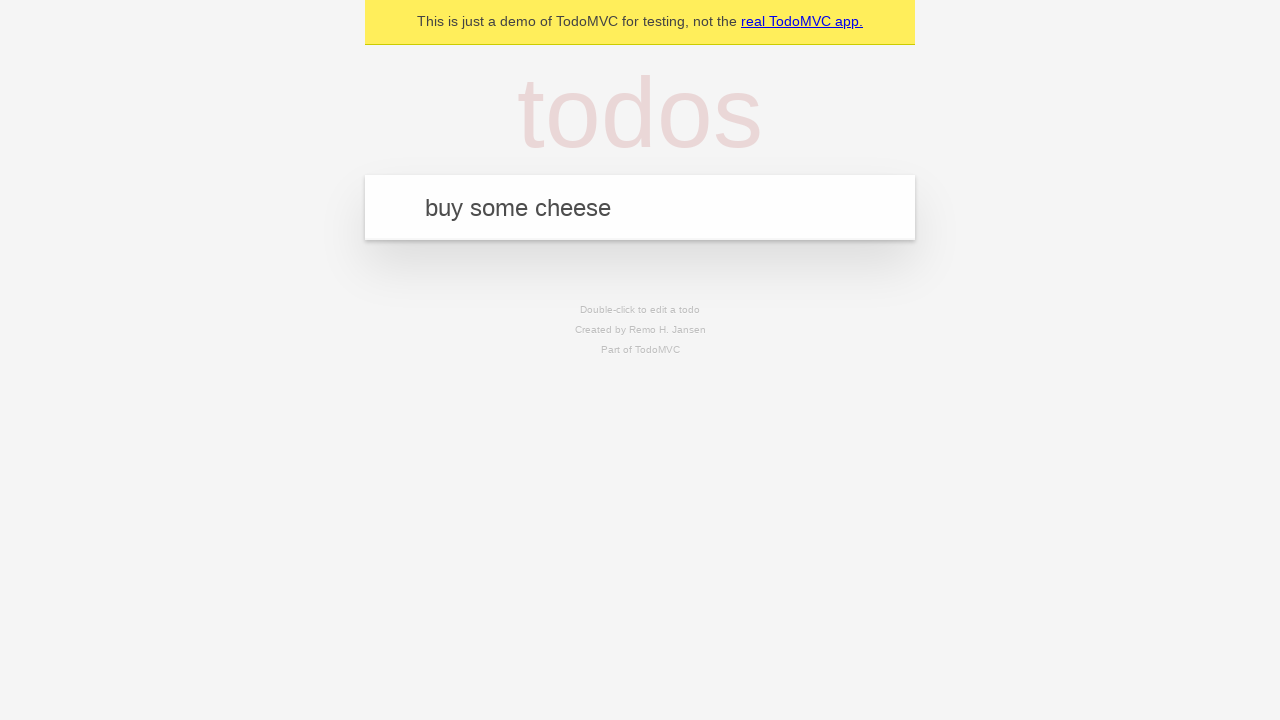

Pressed Enter to add first todo item on .new-todo
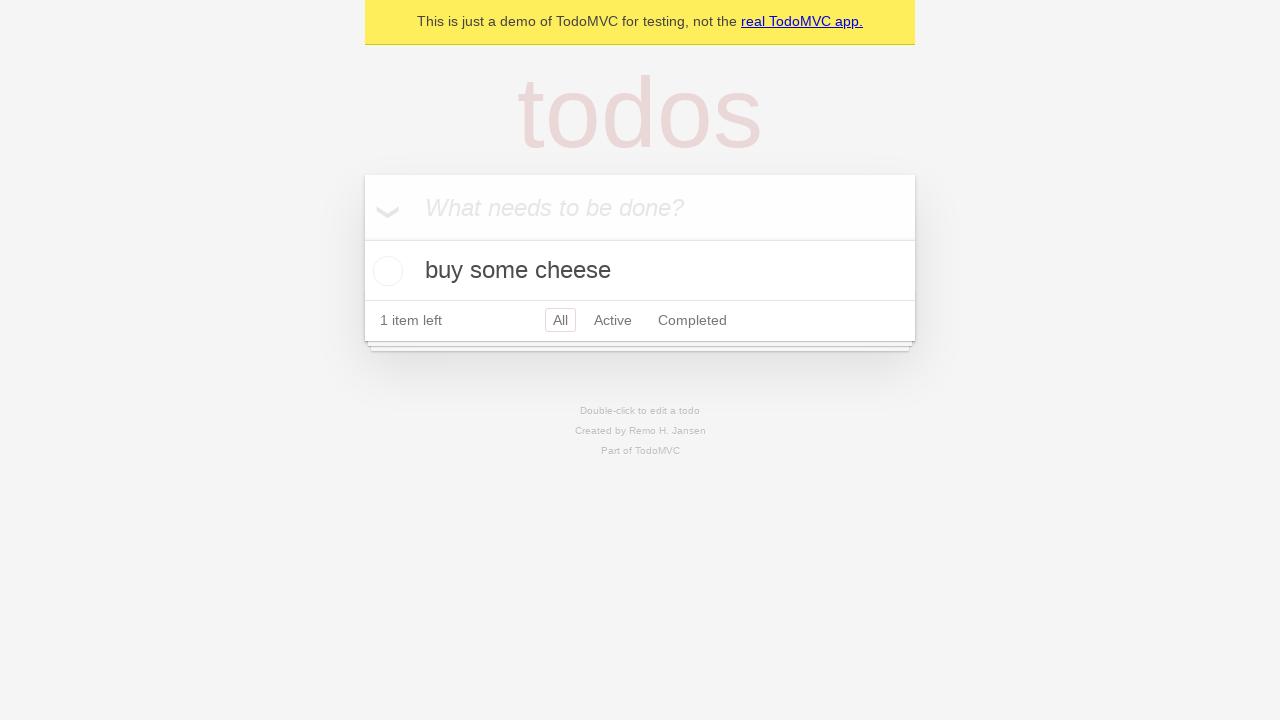

Todo counter element appeared on page
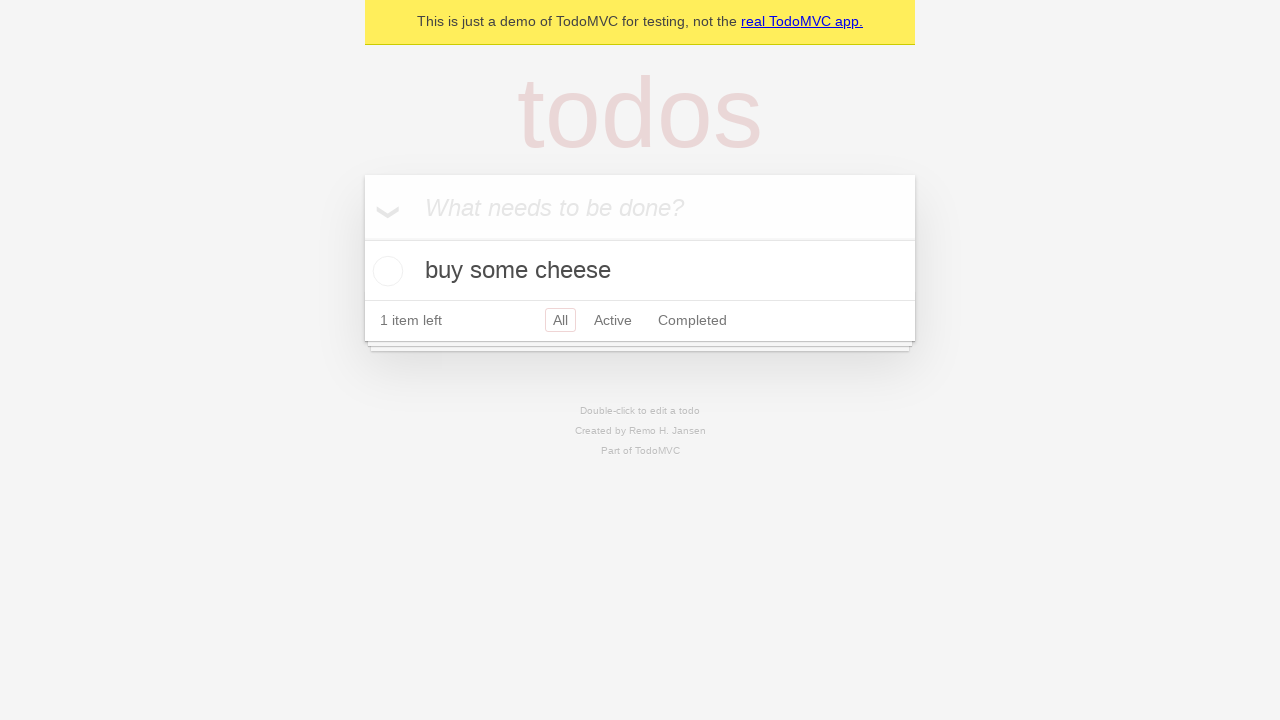

Filled second todo input with 'feed the cat' on .new-todo
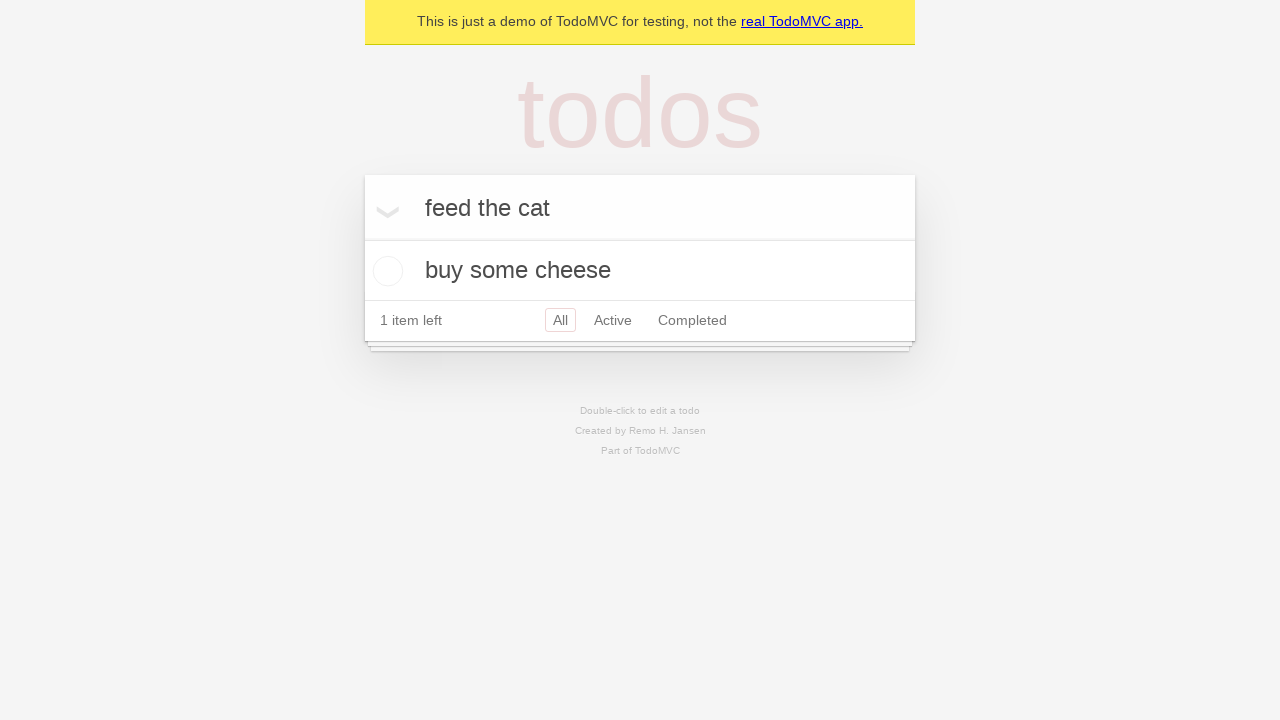

Pressed Enter to add second todo item on .new-todo
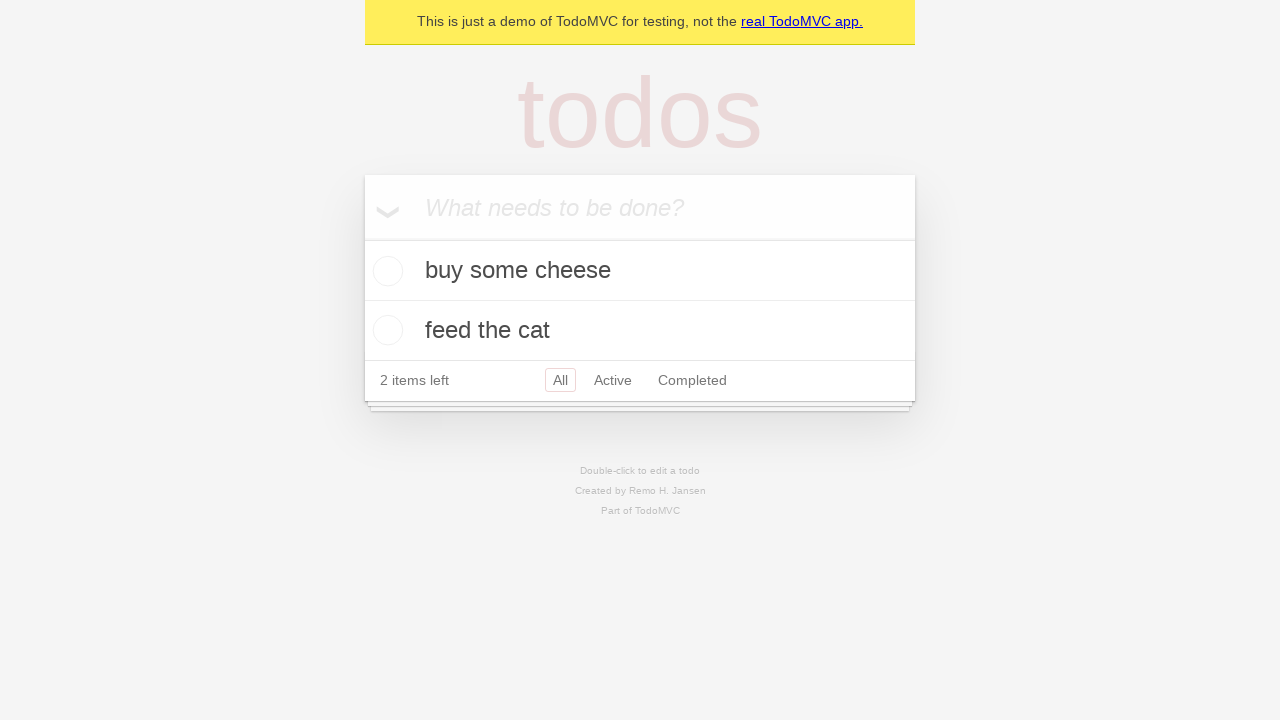

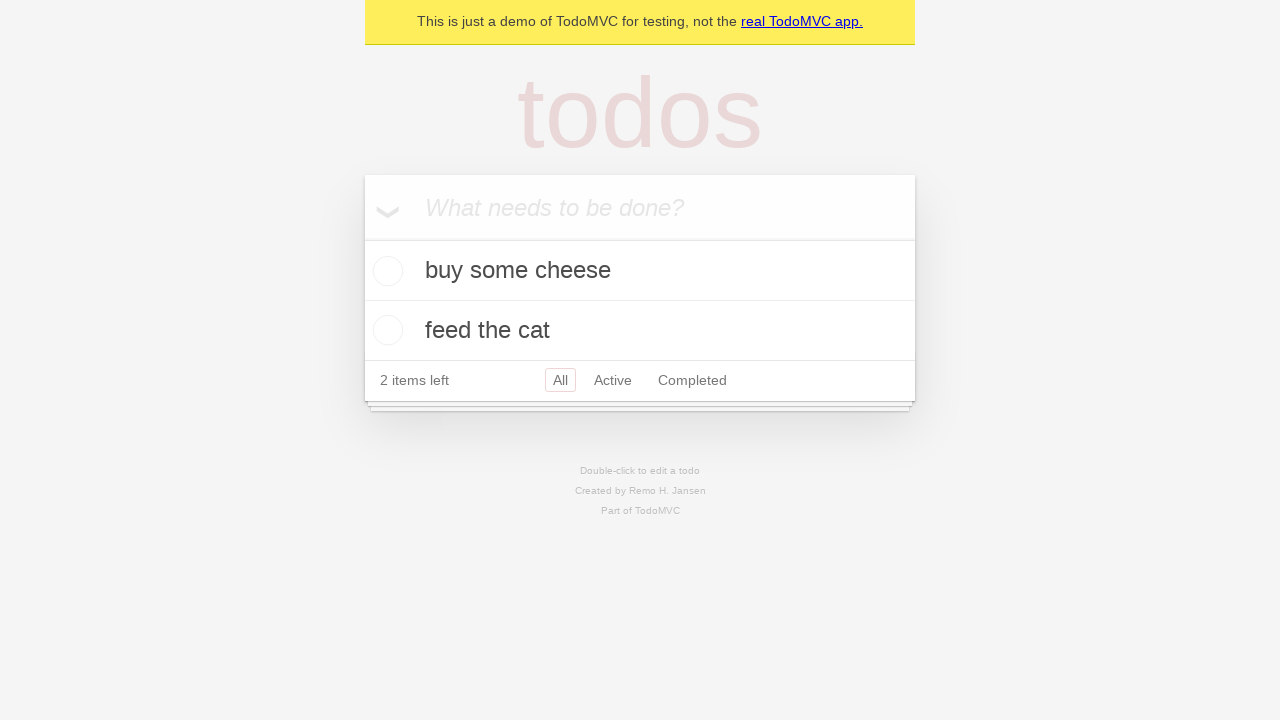